Tests browser back button navigation between filter views

Starting URL: https://demo.playwright.dev/todomvc

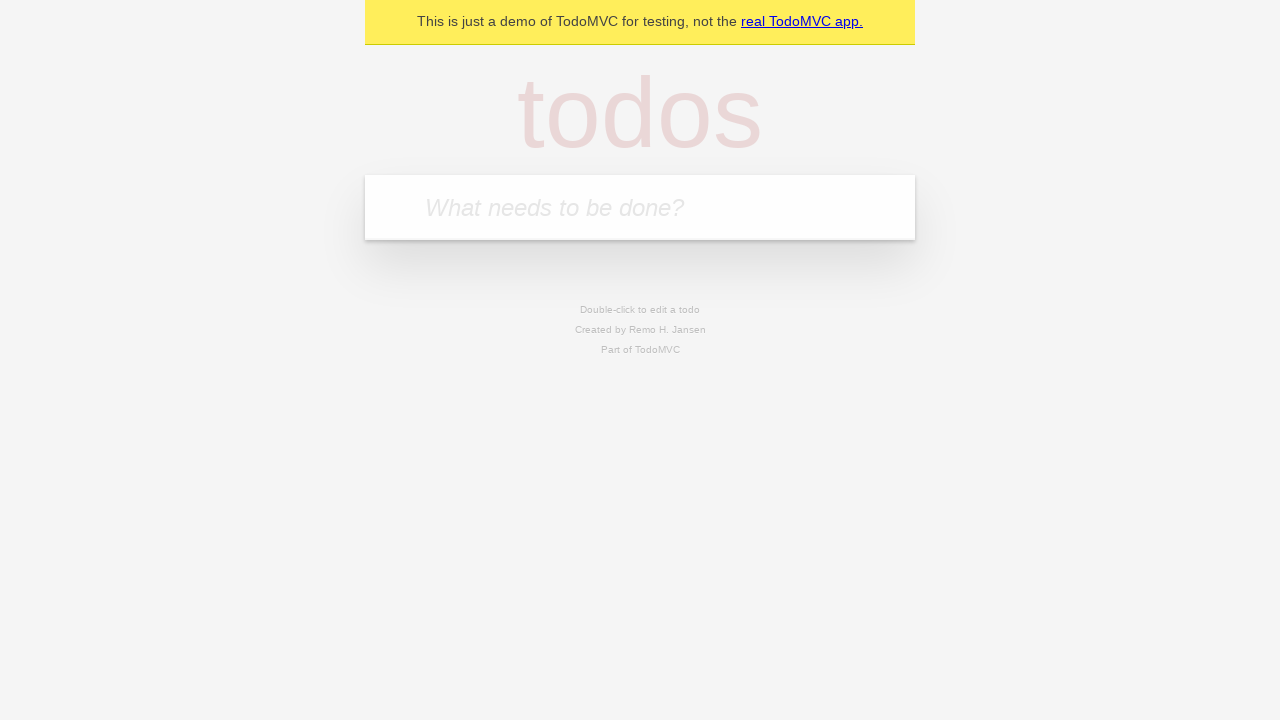

Filled todo input with 'buy some cheese' on internal:attr=[placeholder="What needs to be done?"i]
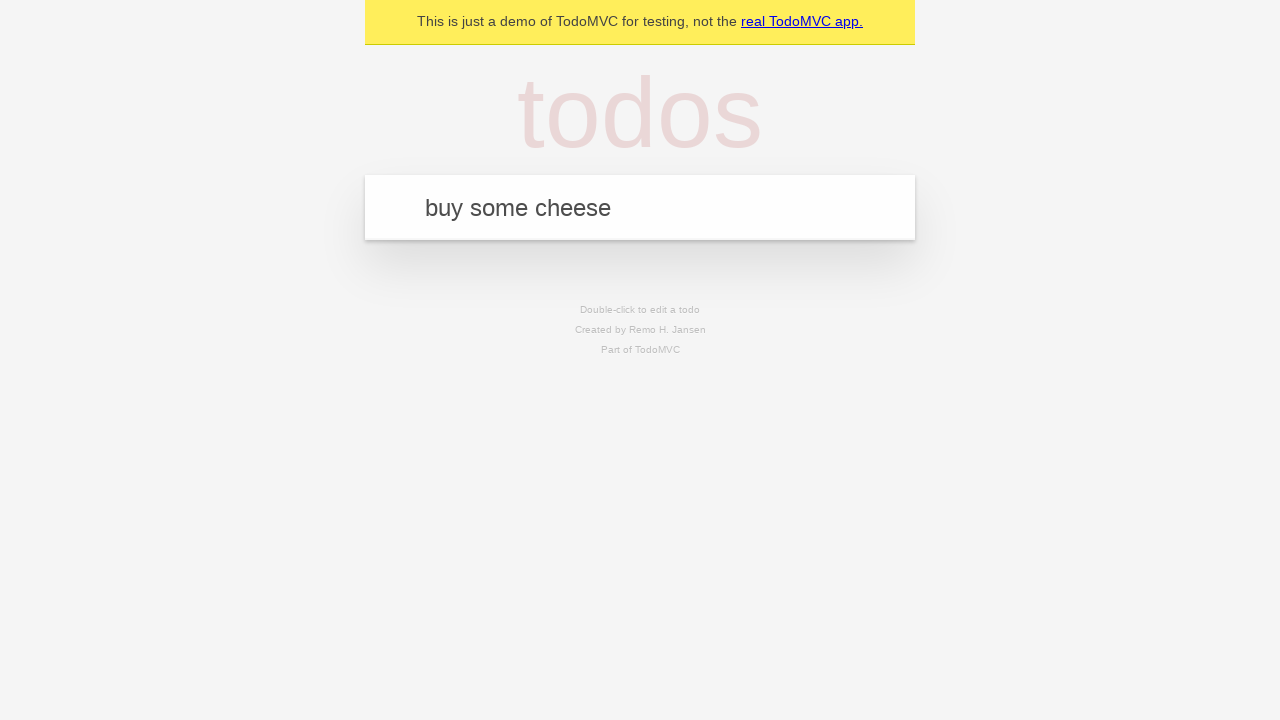

Pressed Enter to create todo 'buy some cheese' on internal:attr=[placeholder="What needs to be done?"i]
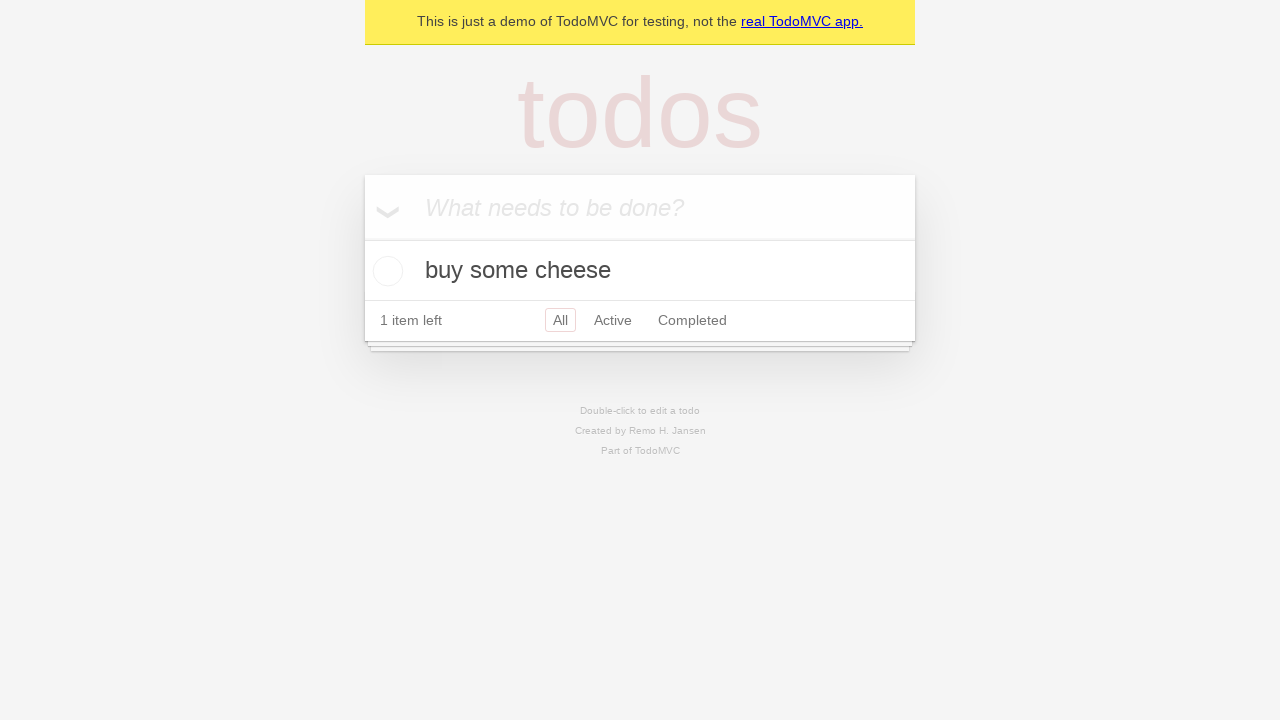

Filled todo input with 'feed the cat' on internal:attr=[placeholder="What needs to be done?"i]
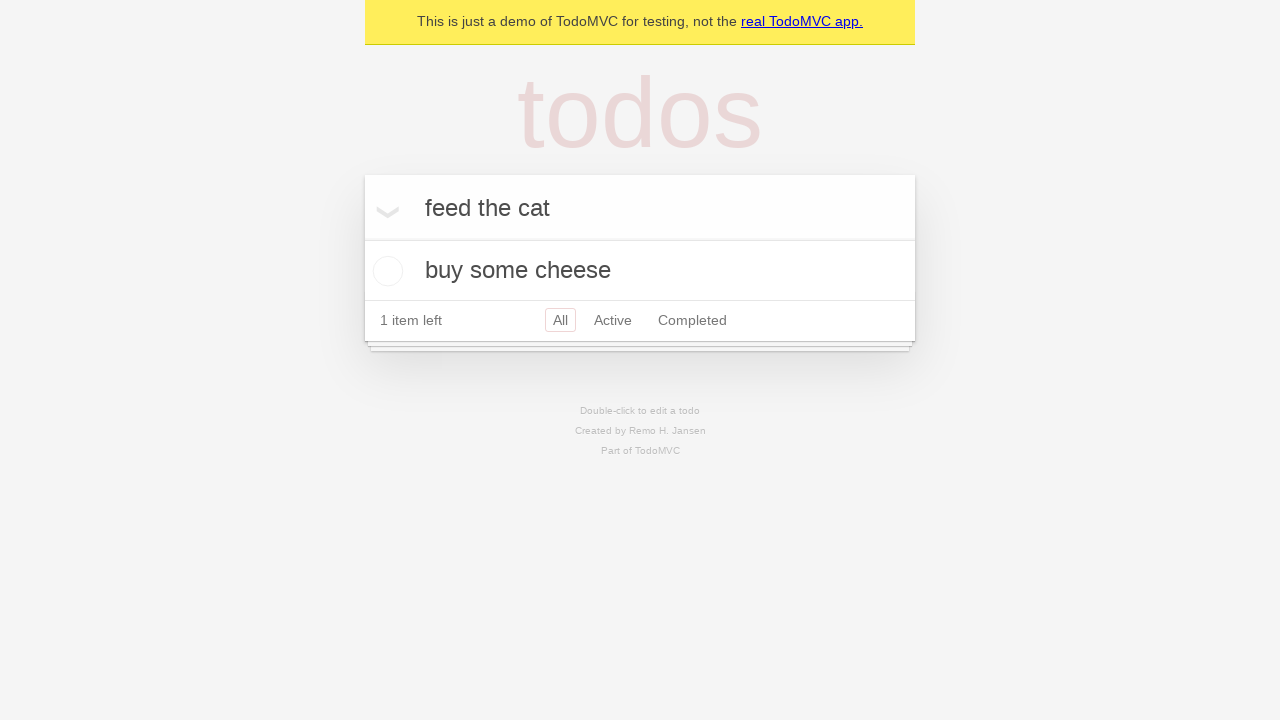

Pressed Enter to create todo 'feed the cat' on internal:attr=[placeholder="What needs to be done?"i]
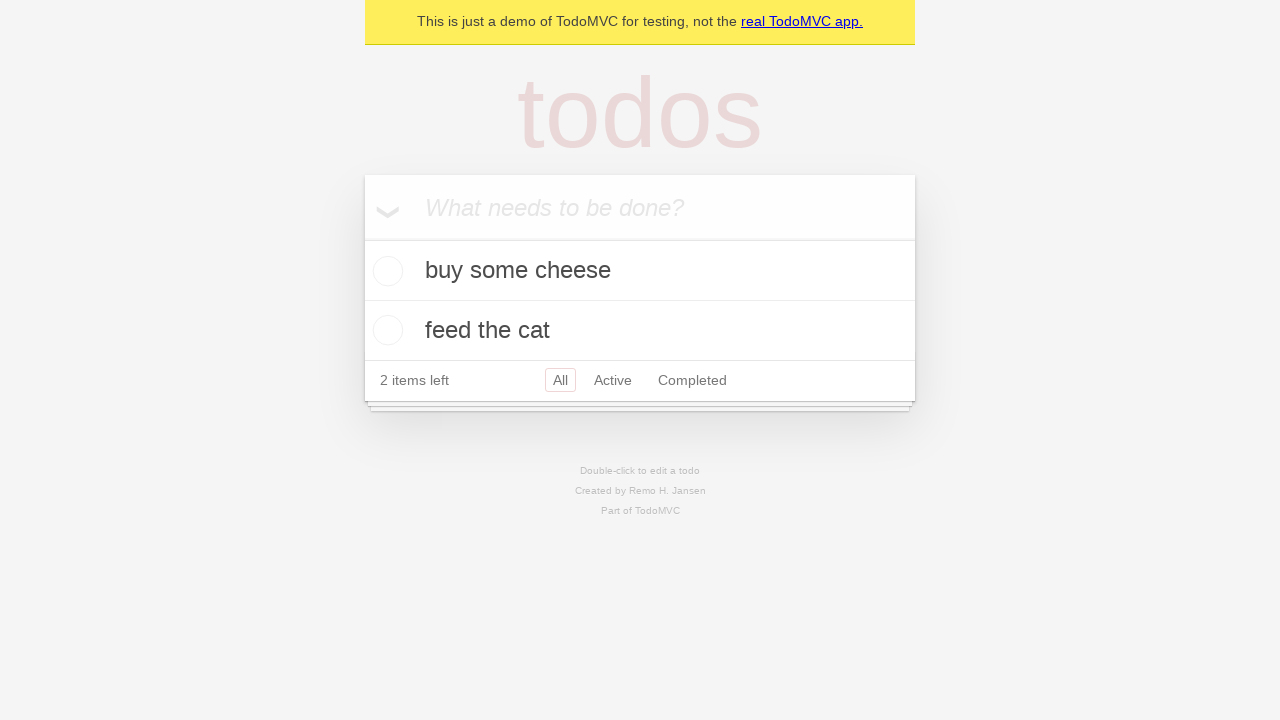

Filled todo input with 'book a doctors appointment' on internal:attr=[placeholder="What needs to be done?"i]
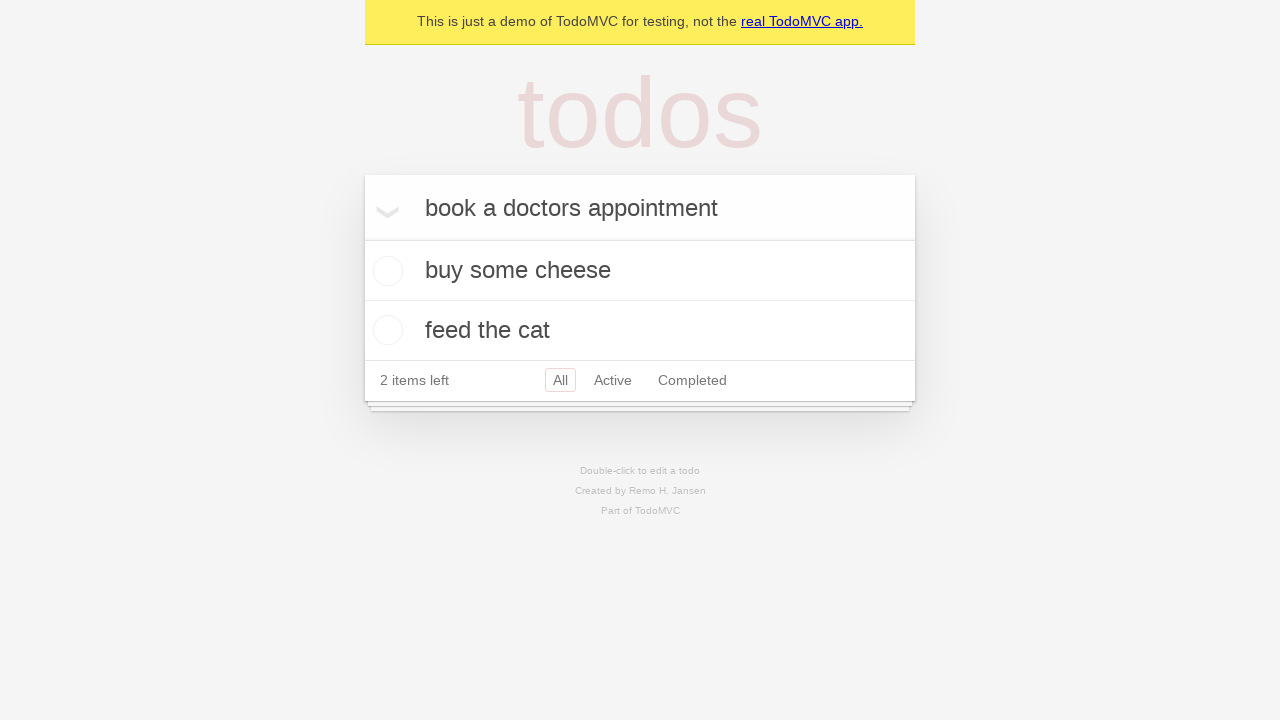

Pressed Enter to create todo 'book a doctors appointment' on internal:attr=[placeholder="What needs to be done?"i]
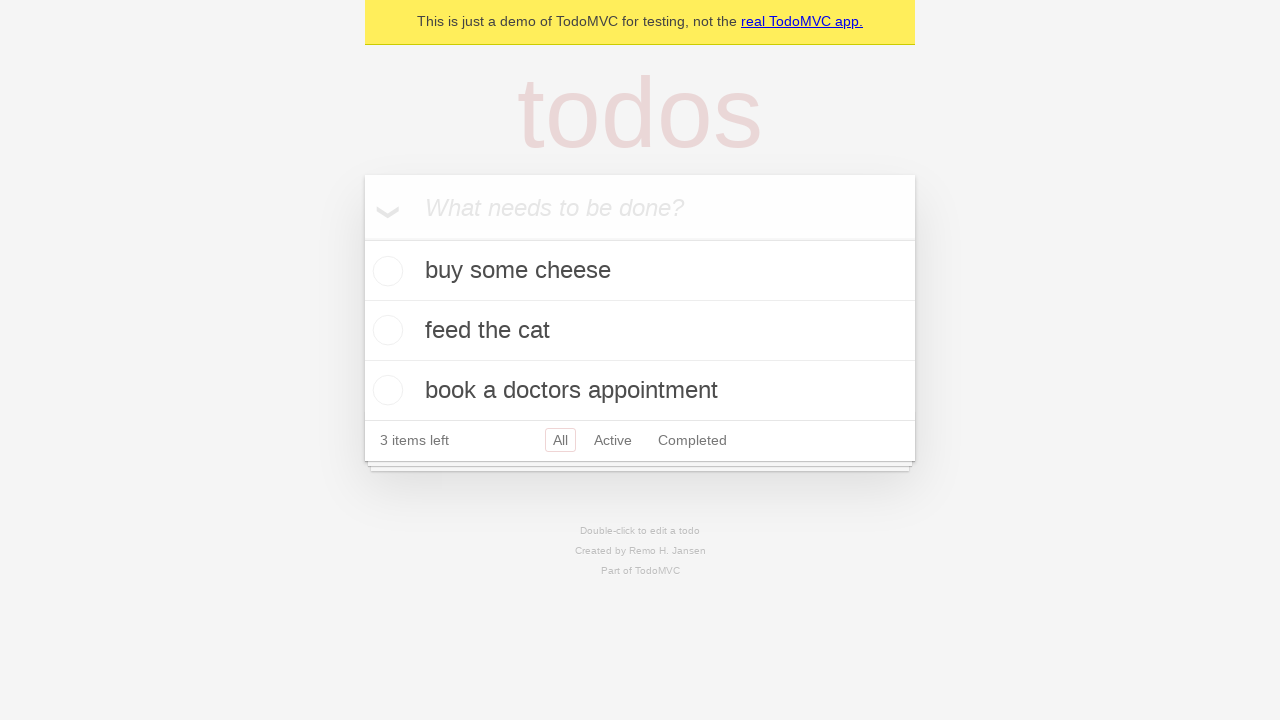

Waited for all 3 todos to be added to the DOM
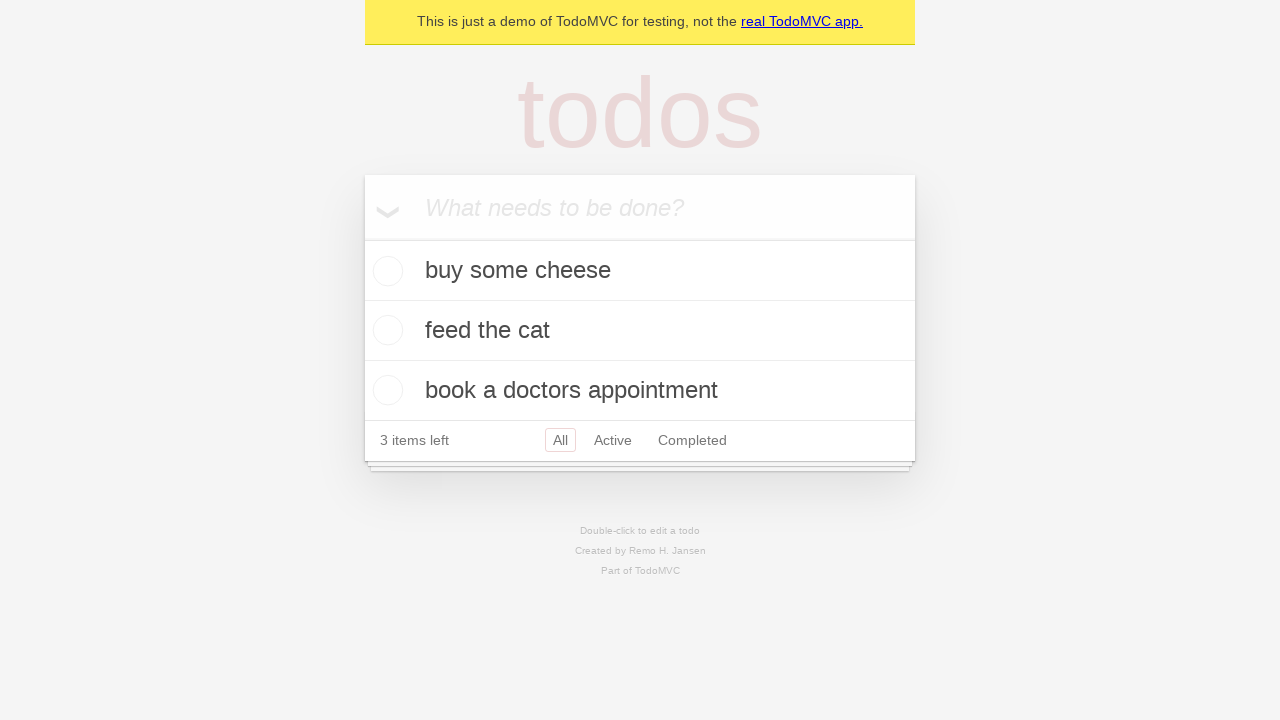

Checked the second todo item at (385, 330) on internal:testid=[data-testid="todo-item"s] >> nth=1 >> internal:role=checkbox
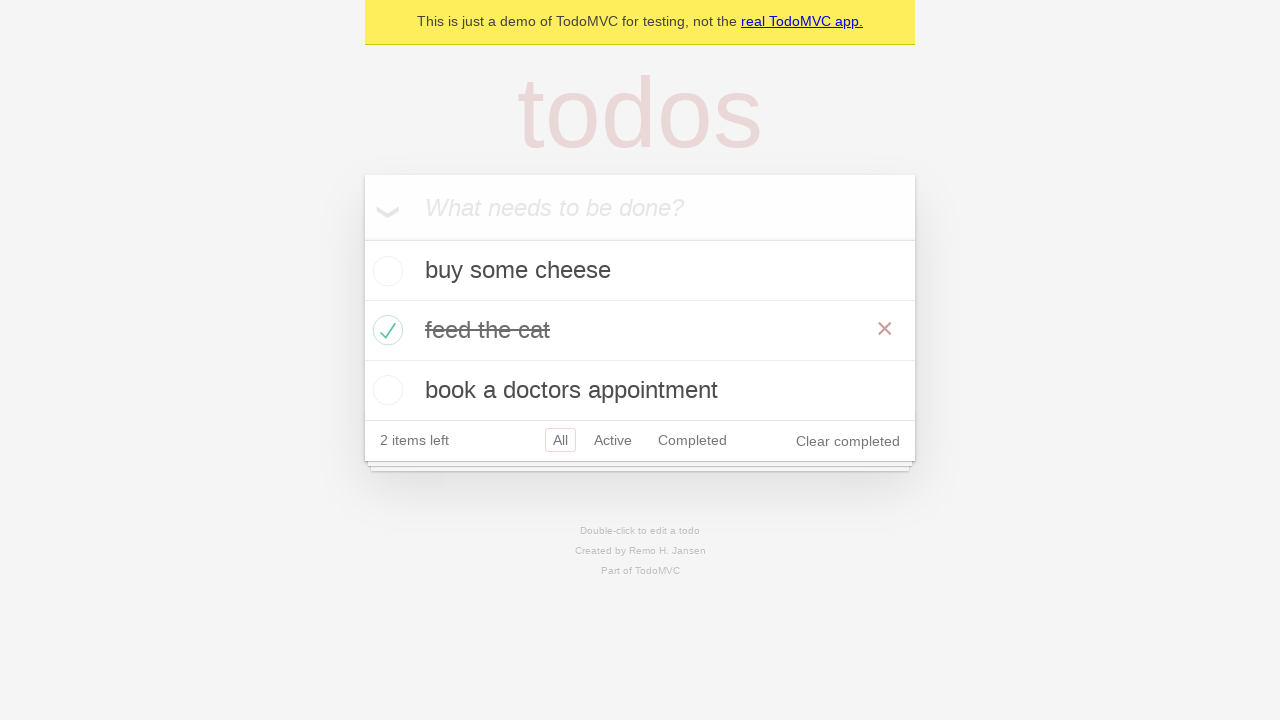

Clicked 'All' filter link at (560, 440) on internal:role=link[name="All"i]
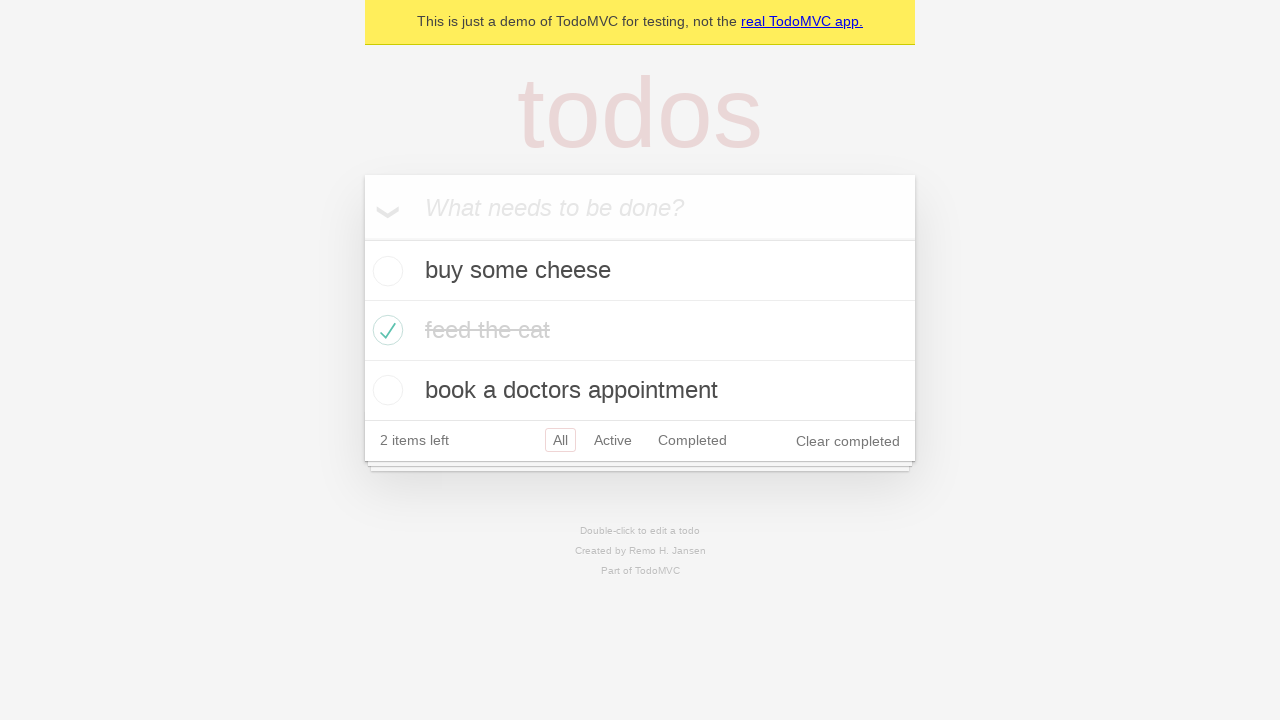

Clicked 'Active' filter link at (613, 440) on internal:role=link[name="Active"i]
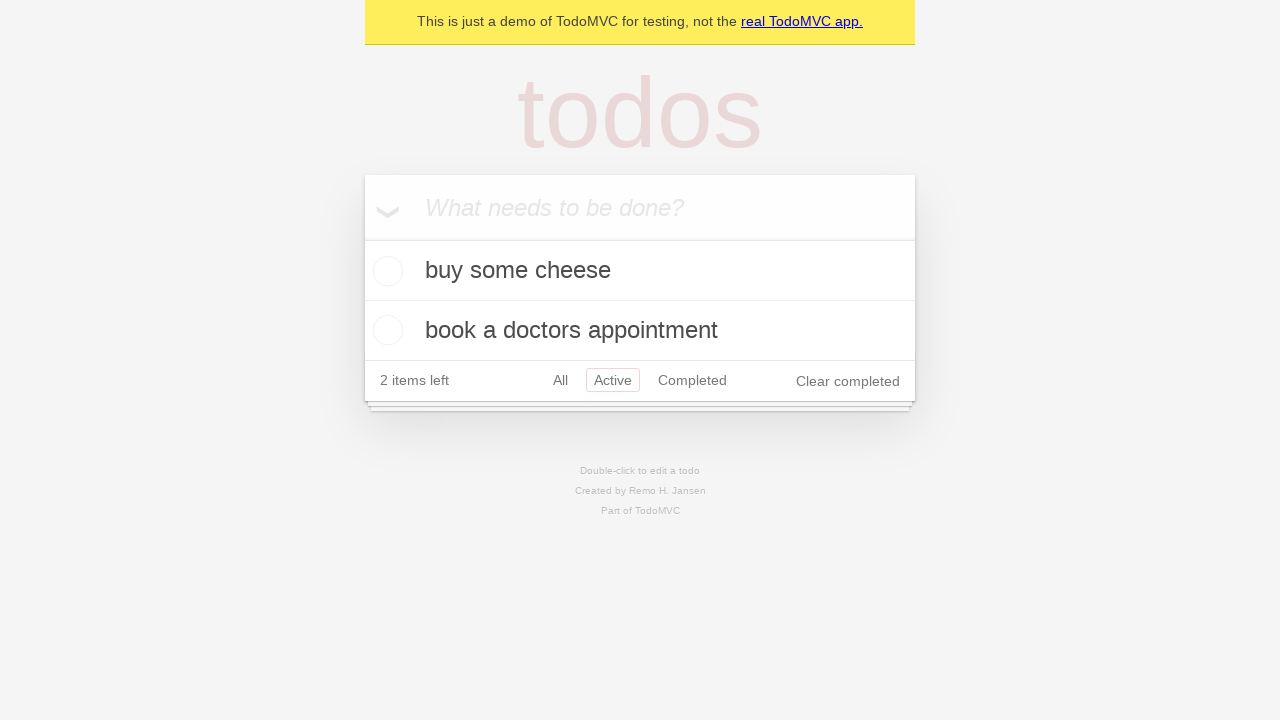

Clicked 'Completed' filter link at (692, 380) on internal:role=link[name="Completed"i]
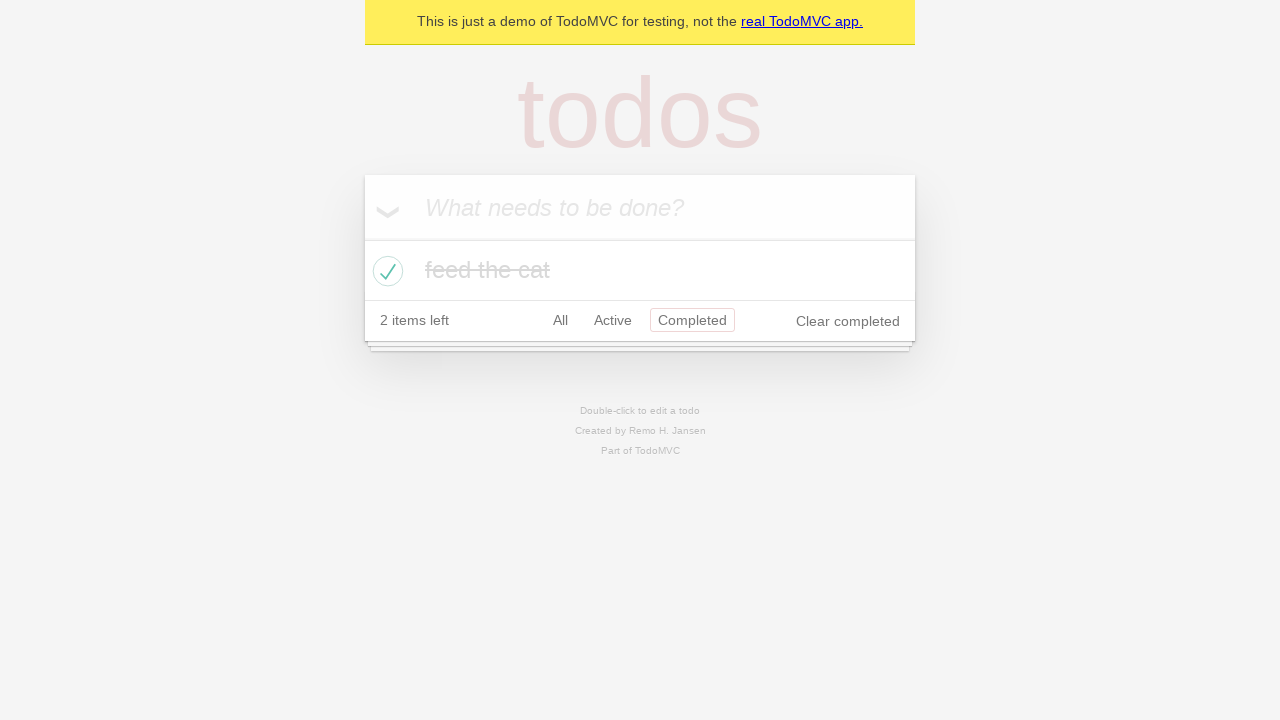

Navigated back to 'Active' filter view
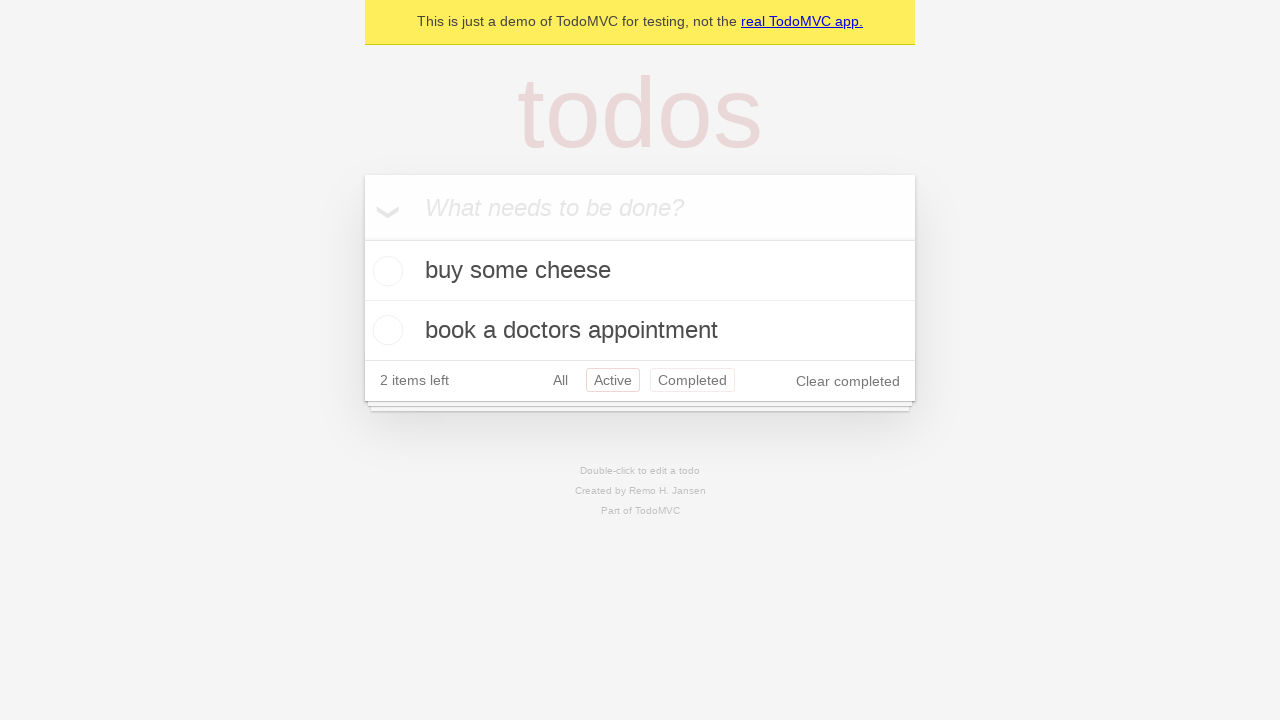

Navigated back to 'All' filter view
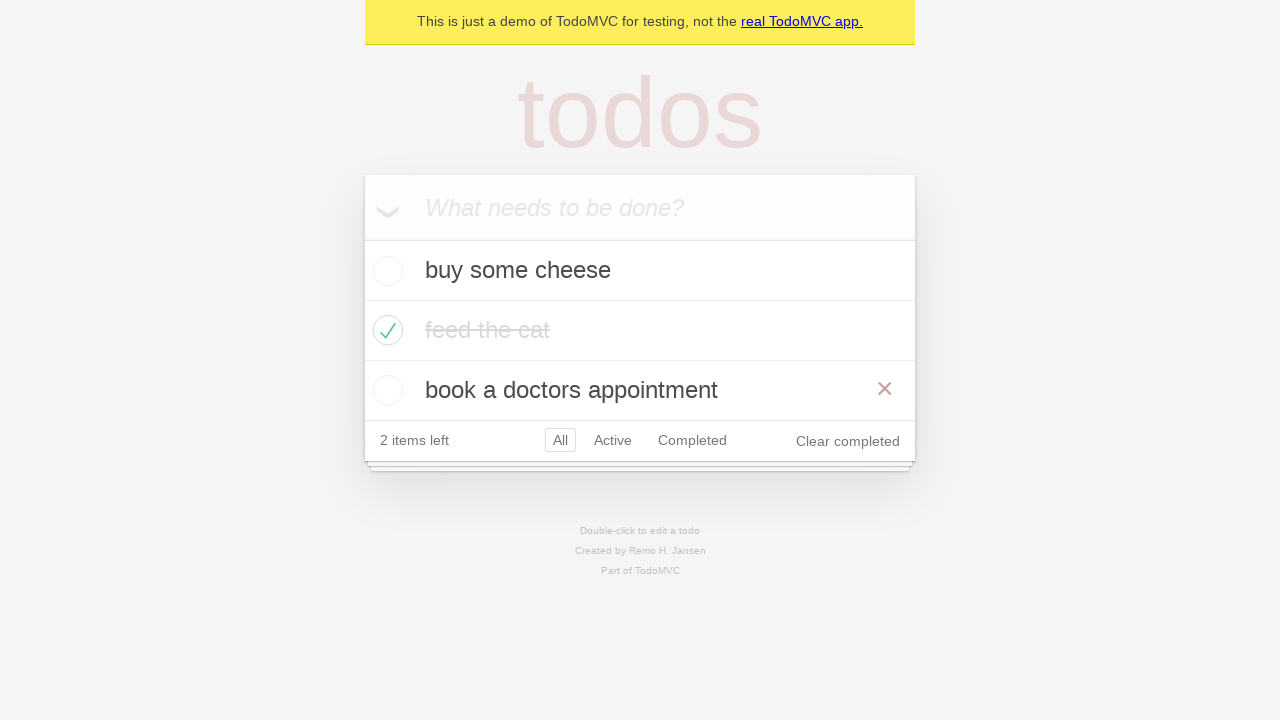

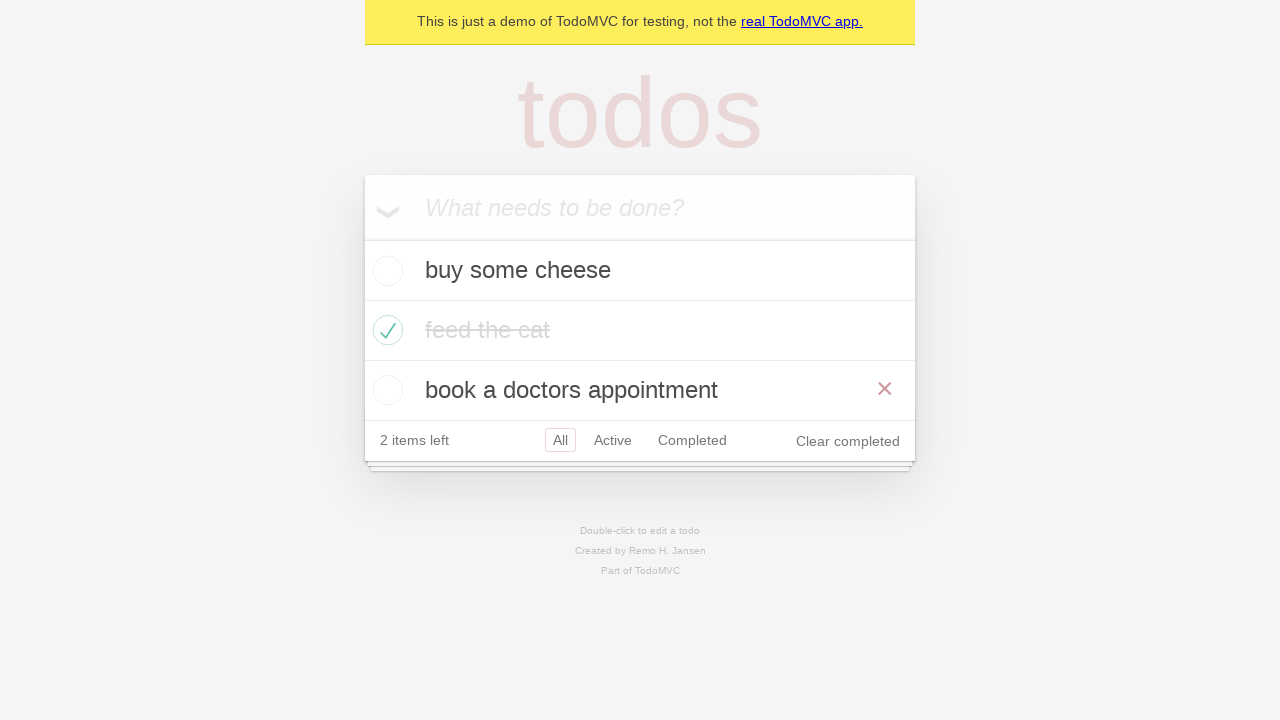